Tests dropdown functionality on a flight booking practice page by selecting origin (Bangalore/BLR) and destination (Chennai/MAA) airports from dropdown menus.

Starting URL: https://rahulshettyacademy.com/dropdownsPractise/

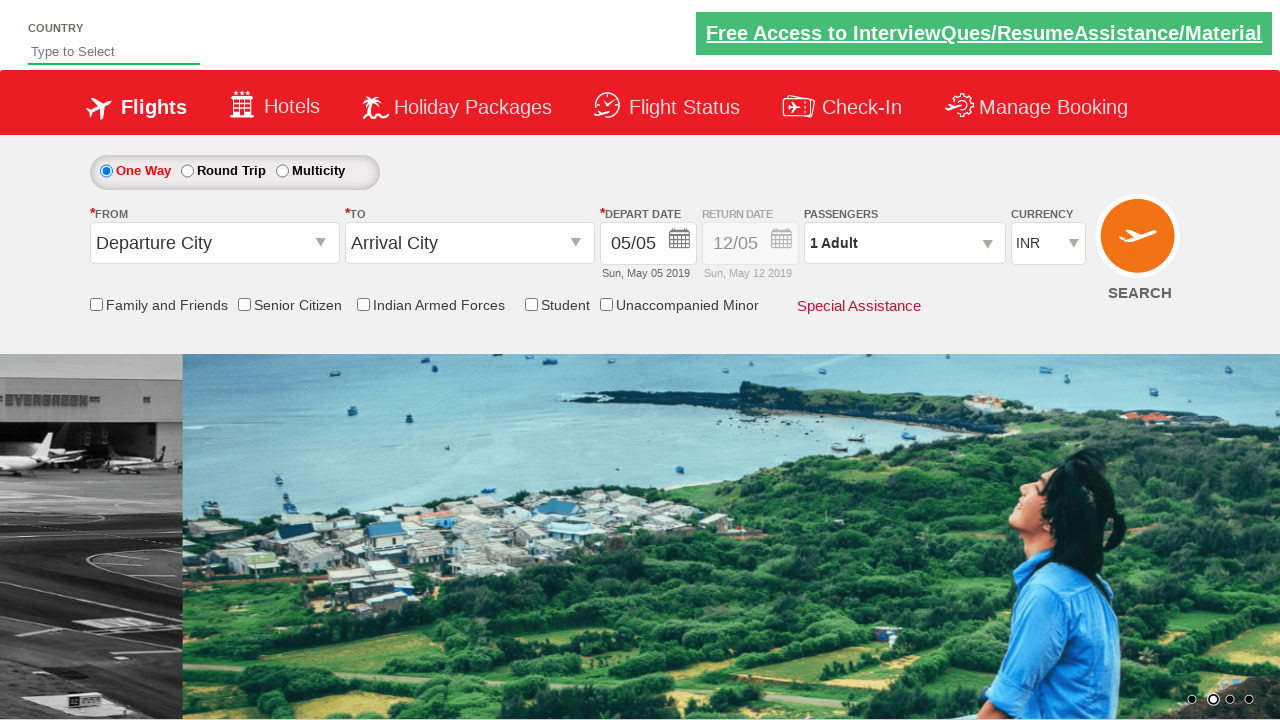

Clicked origin station dropdown to open it at (214, 243) on #ctl00_mainContent_ddl_originStation1_CTXT
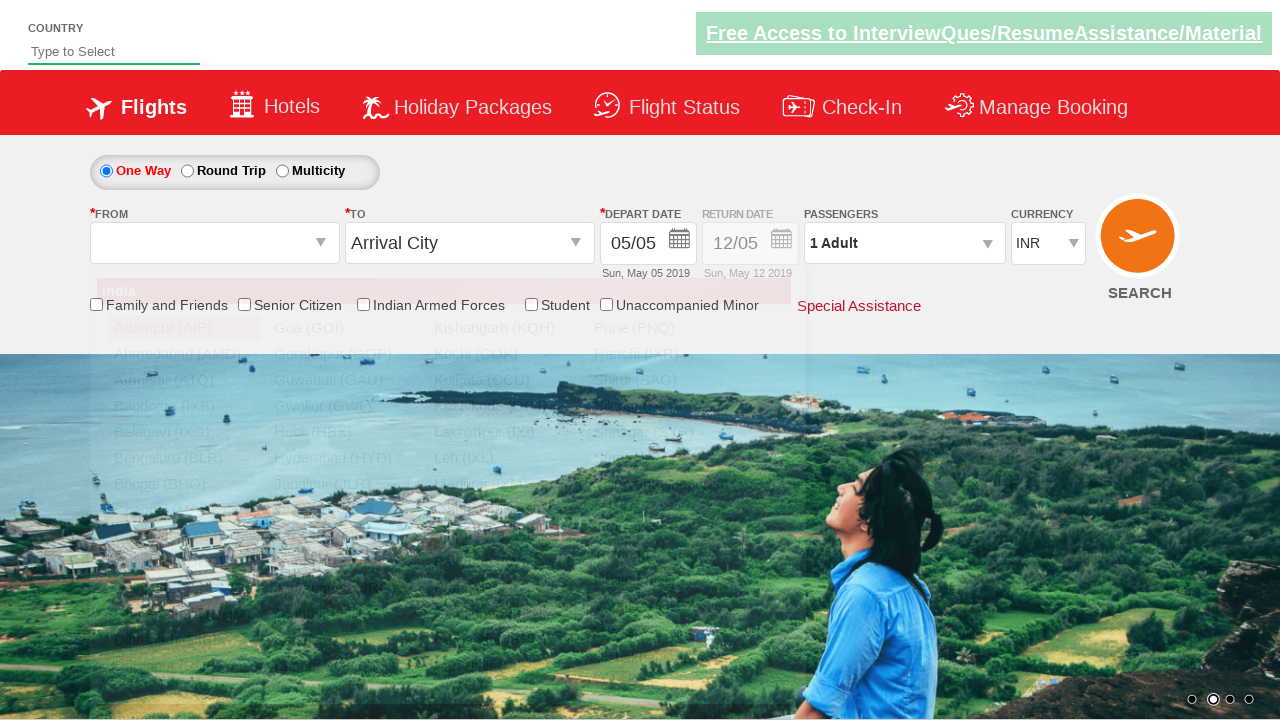

Selected Bangalore (BLR) as origin airport at (184, 458) on xpath=//a[@value='BLR']
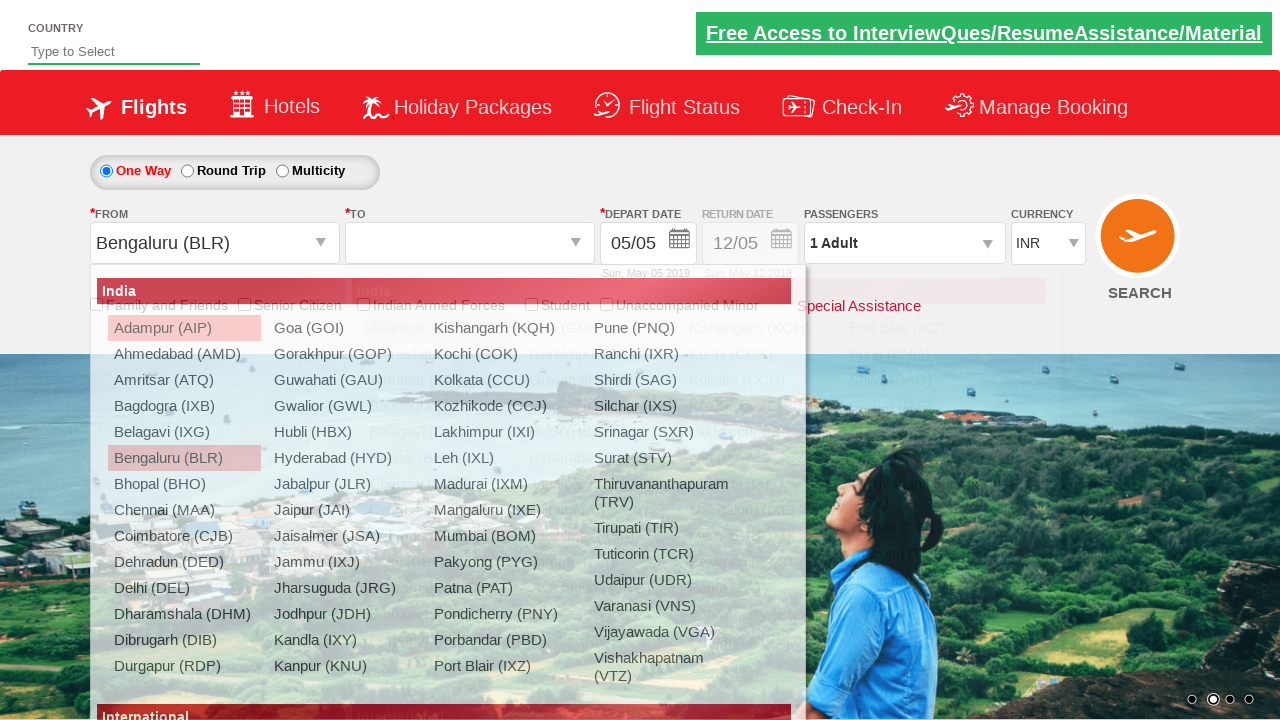

Waited 1 second for dropdown interaction to complete
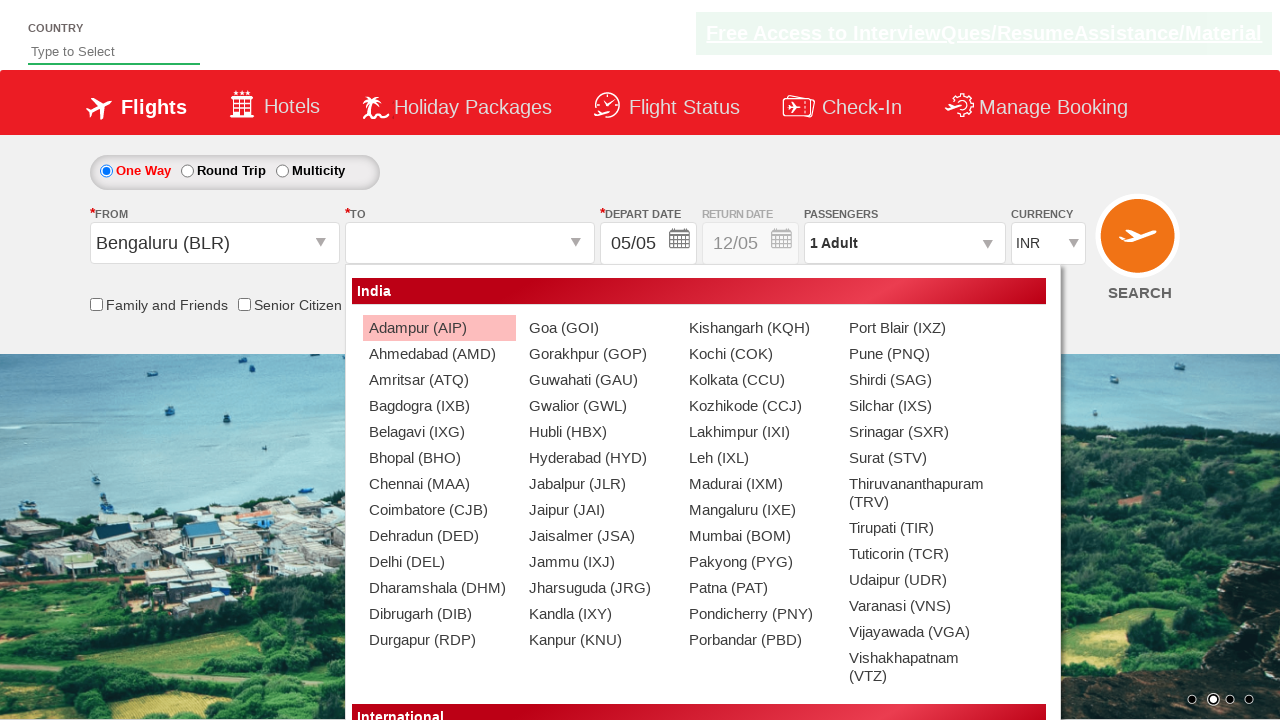

Selected Chennai (MAA) as destination airport at (439, 484) on xpath=//div[@id='glsctl00_mainContent_ddl_destinationStation1_CTNR']//a[@value='
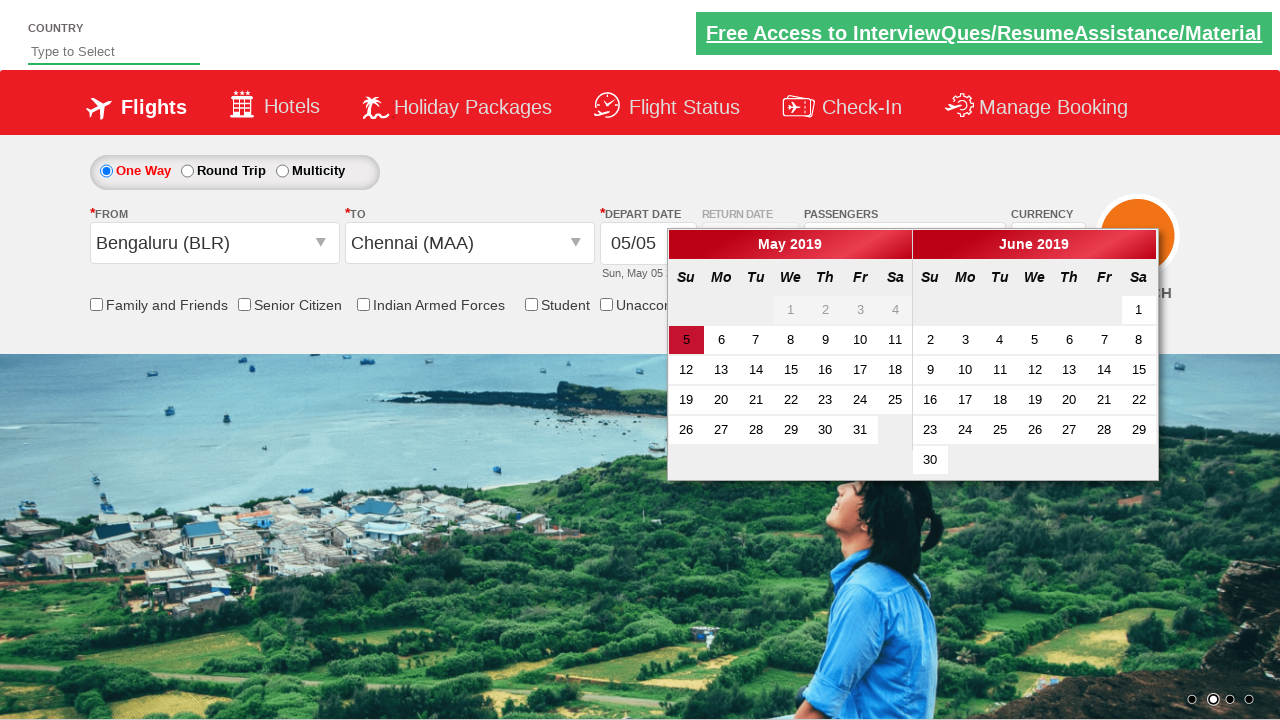

Date picker appeared after destination selection
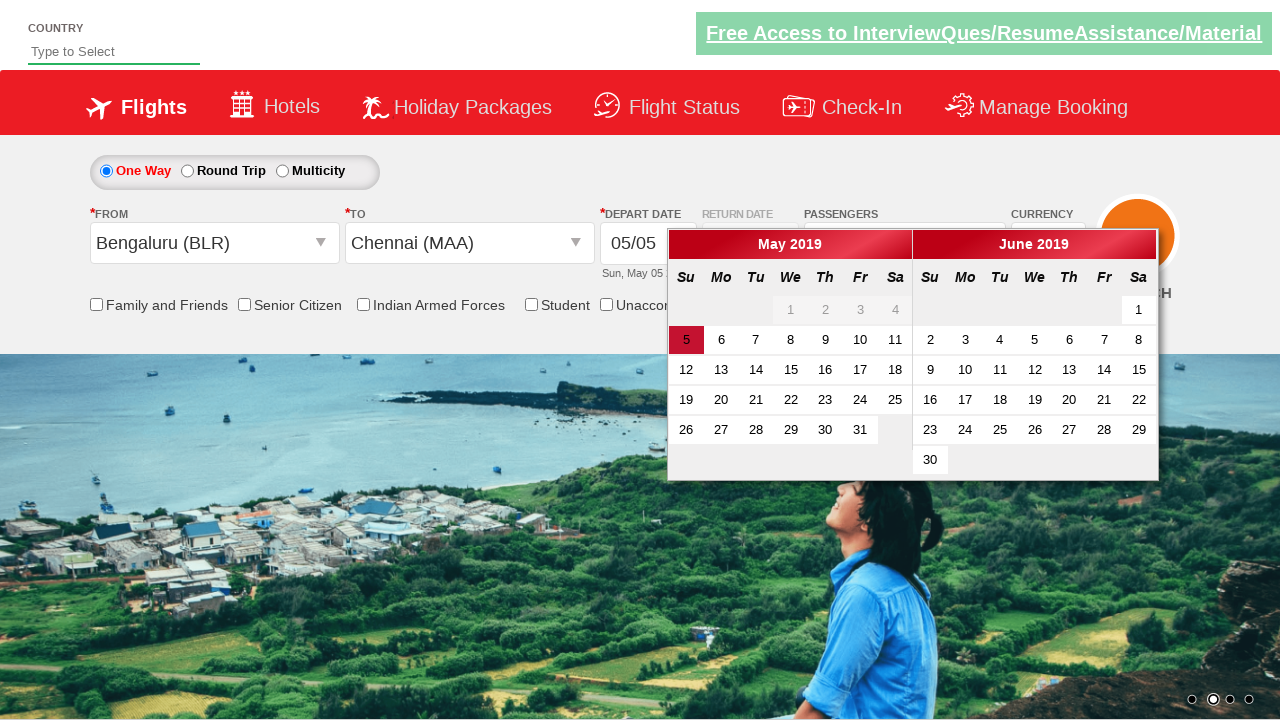

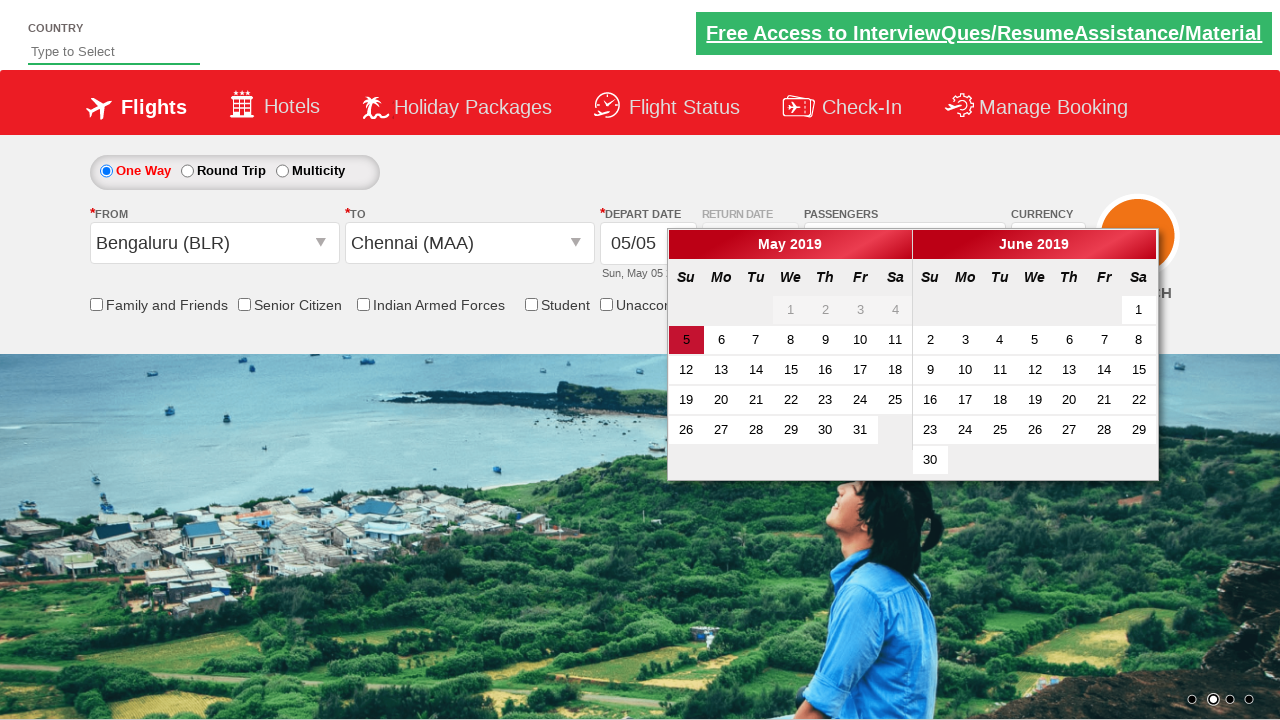